Tests a multi-select dropdown by selecting all available options, then deselecting one by index, and finally deselecting all options

Starting URL: https://syntaxprojects.com/basic-select-dropdown-demo.php

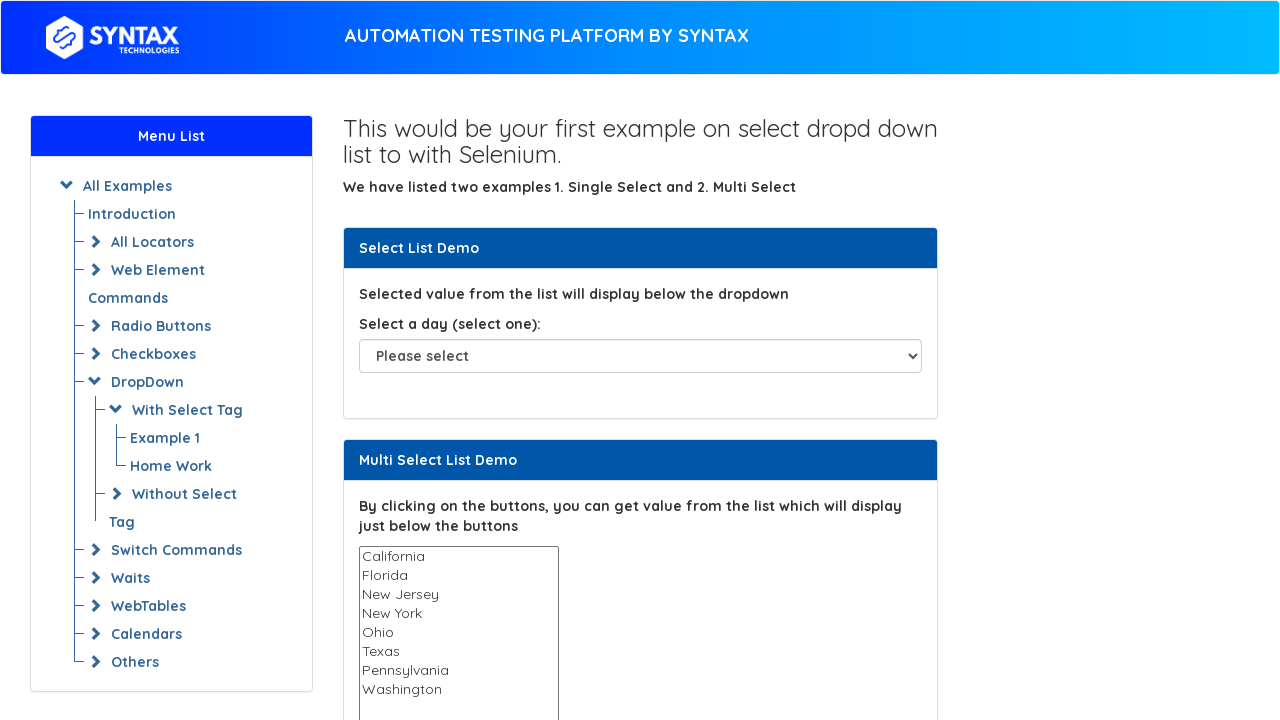

Located multi-select dropdown element
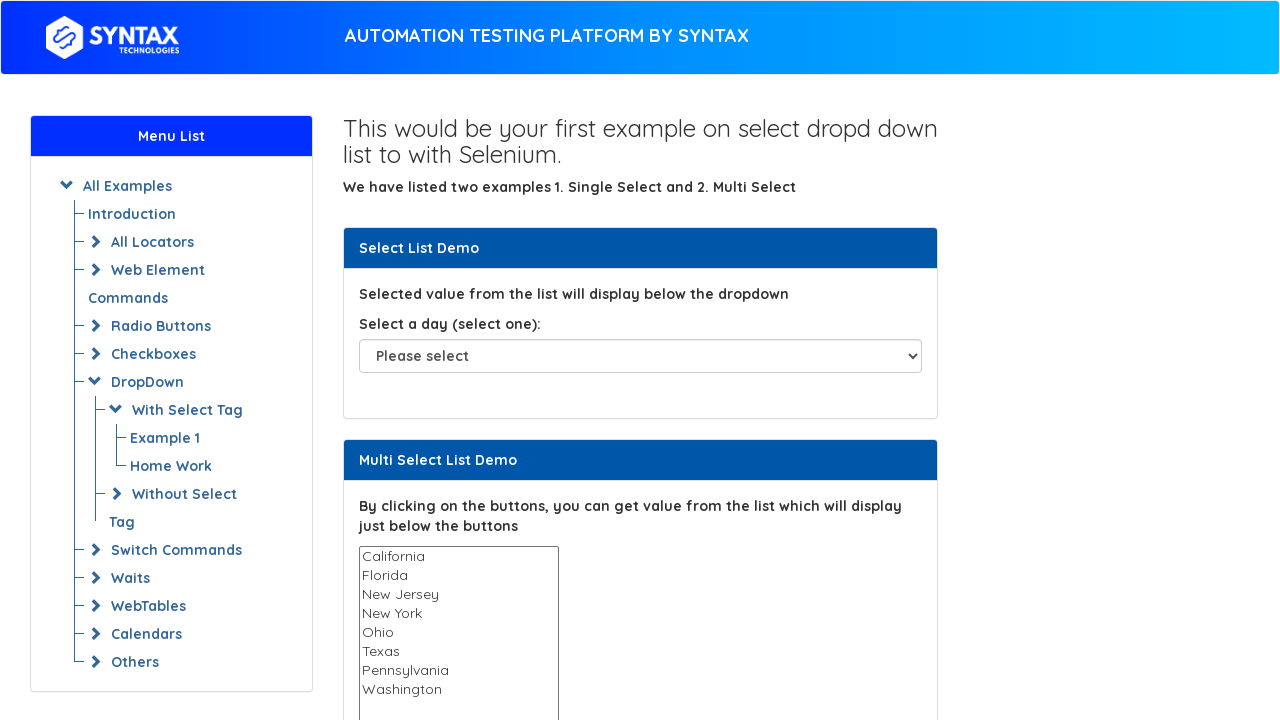

Multi-select dropdown is now visible
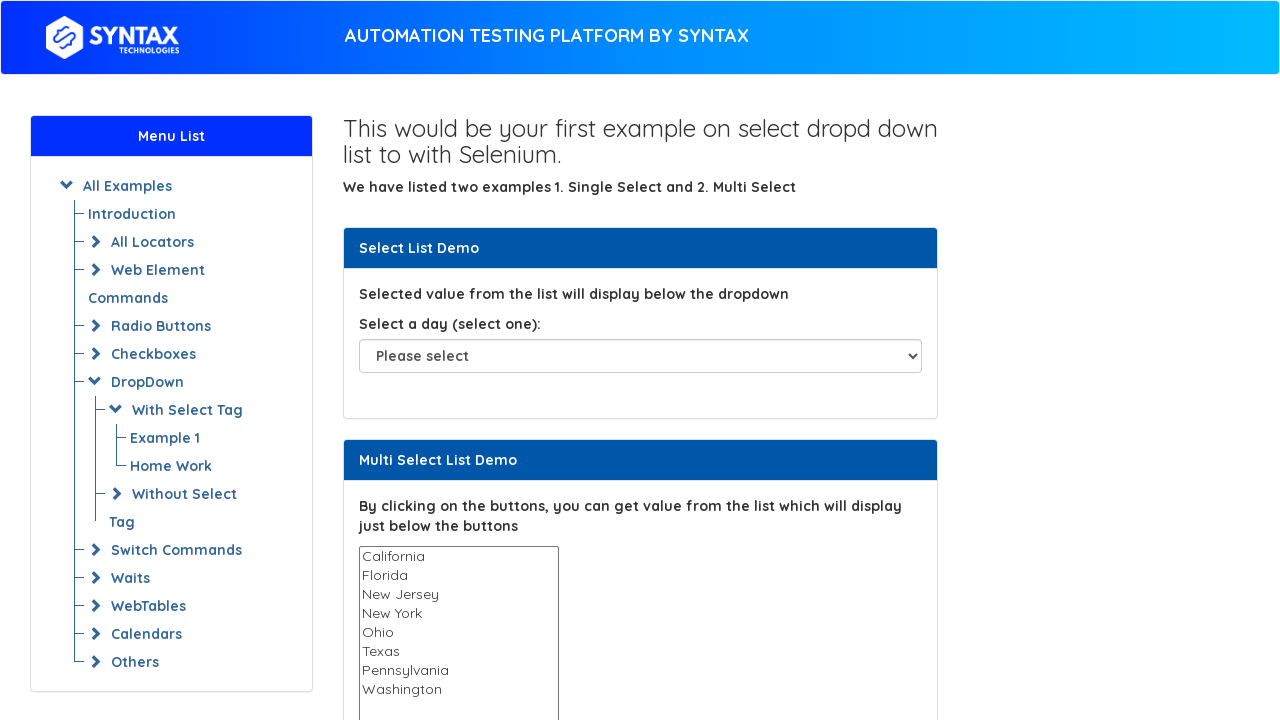

Retrieved all 8 available options from dropdown
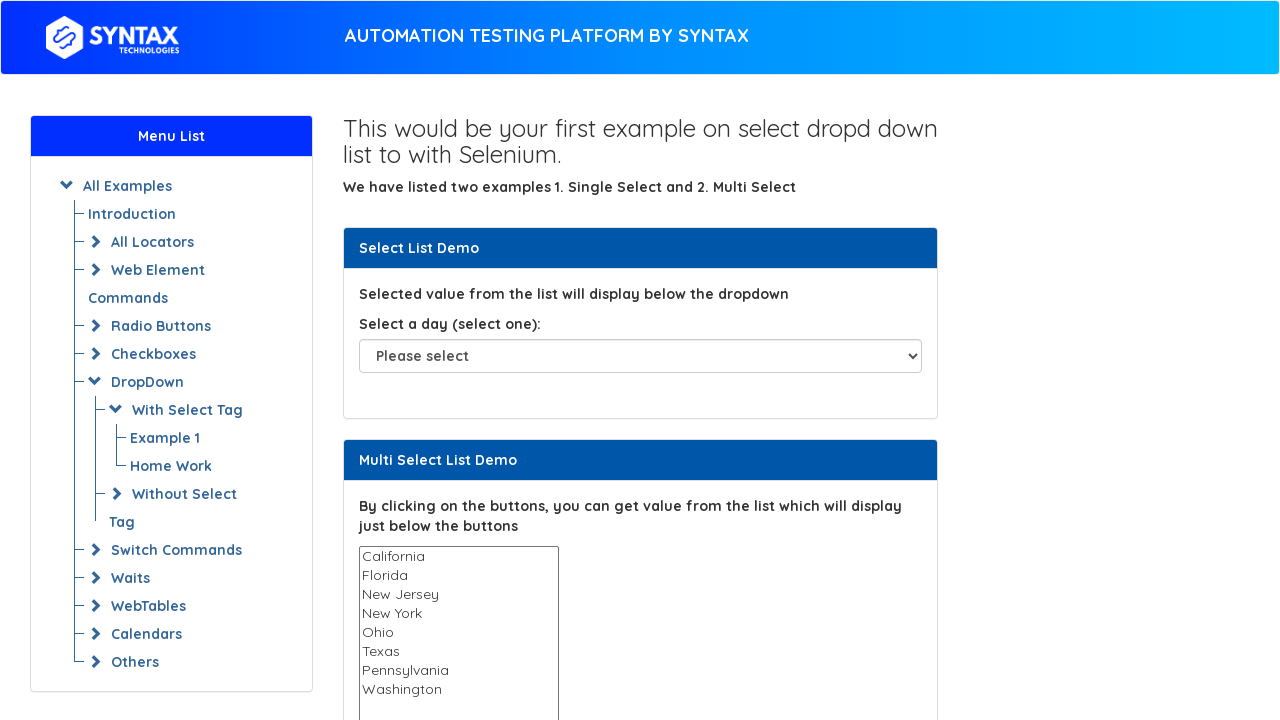

Selected option 'California' on #multi-select
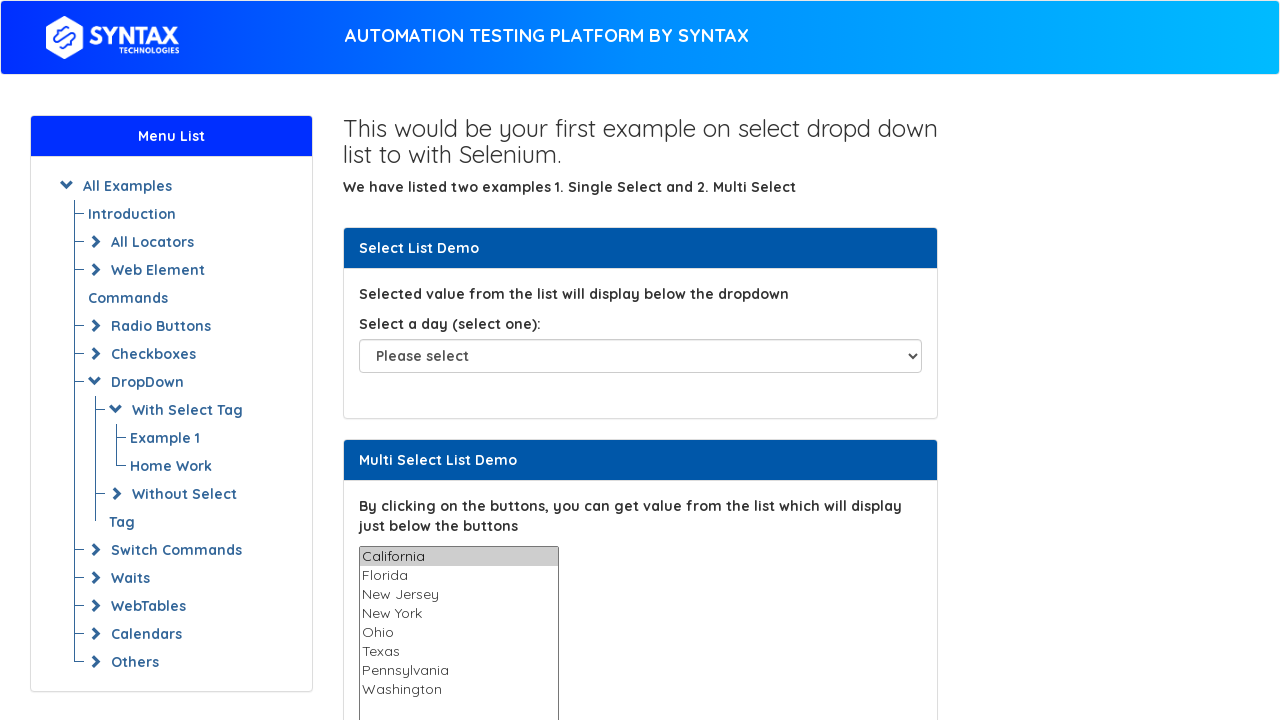

Selected option 'Florida' on #multi-select
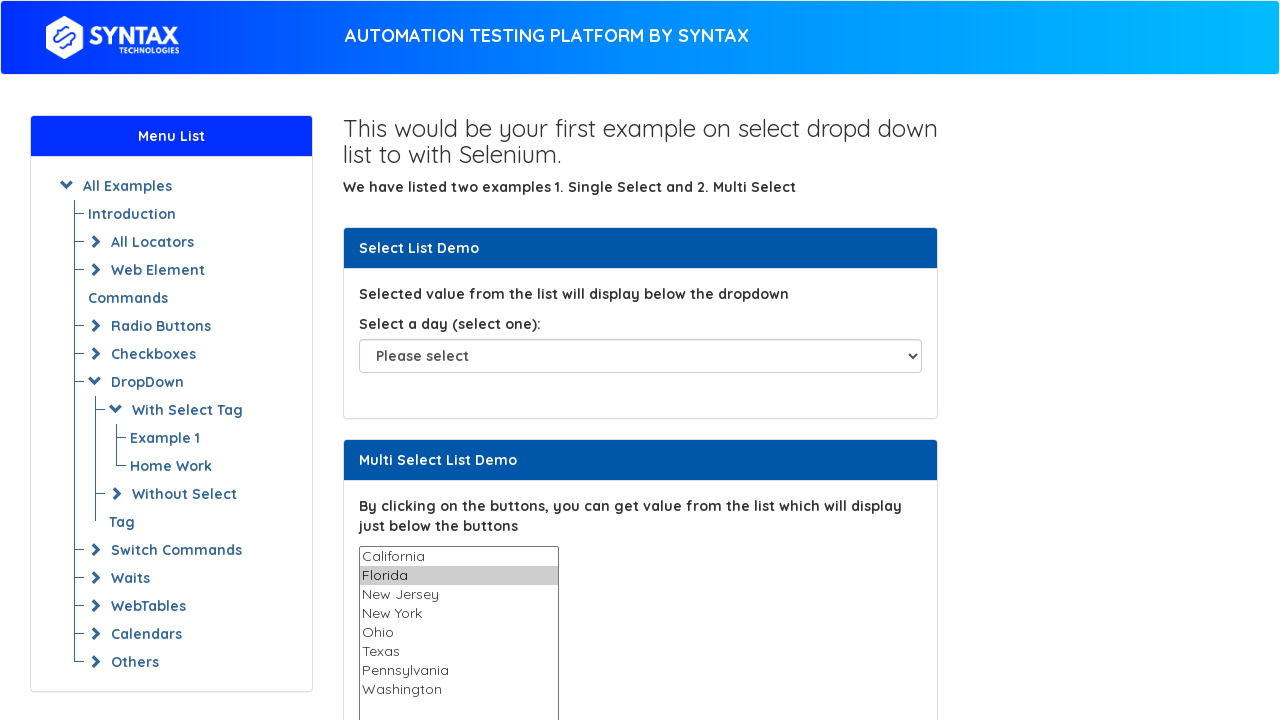

Selected option 'New Jersey' on #multi-select
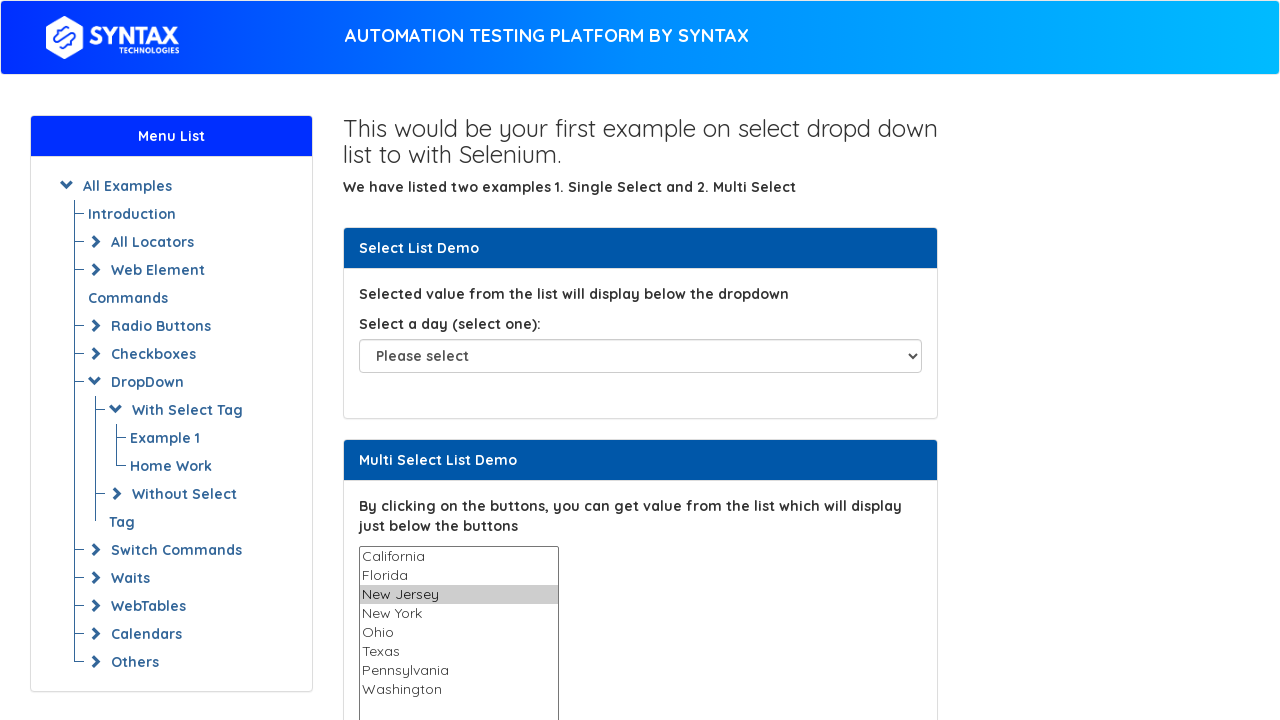

Selected option 'New York' on #multi-select
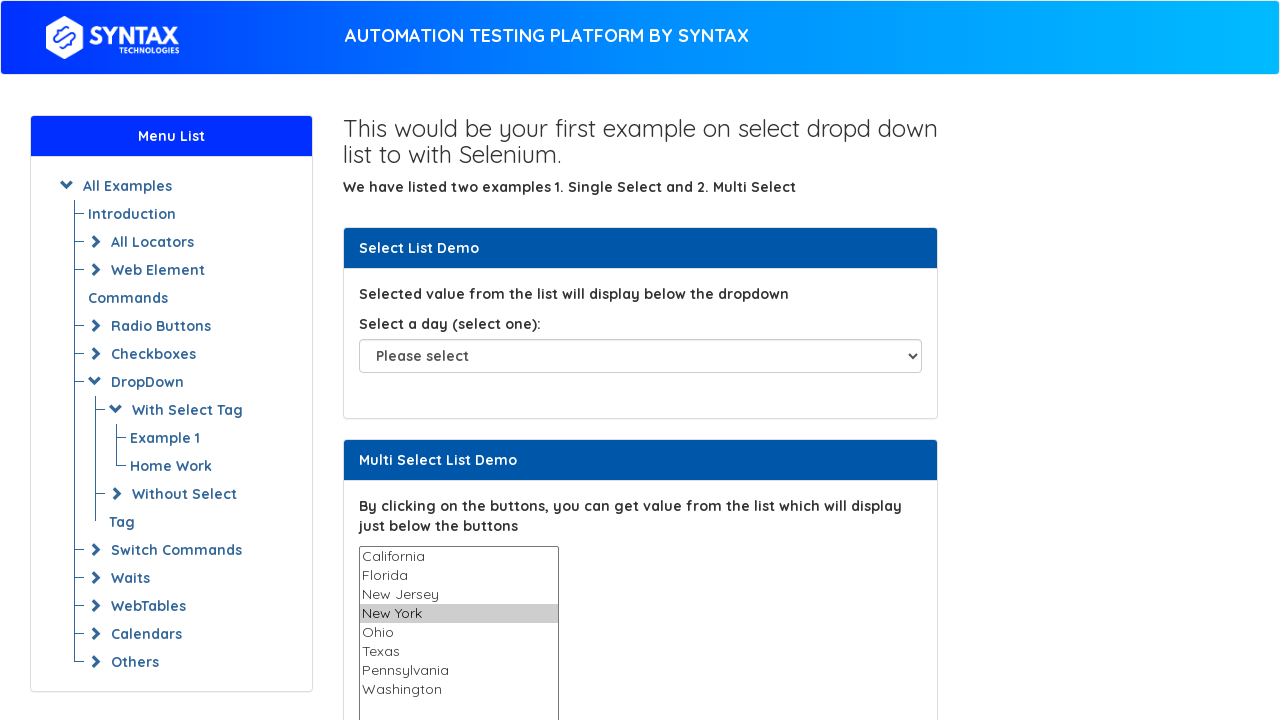

Selected option 'Ohio' on #multi-select
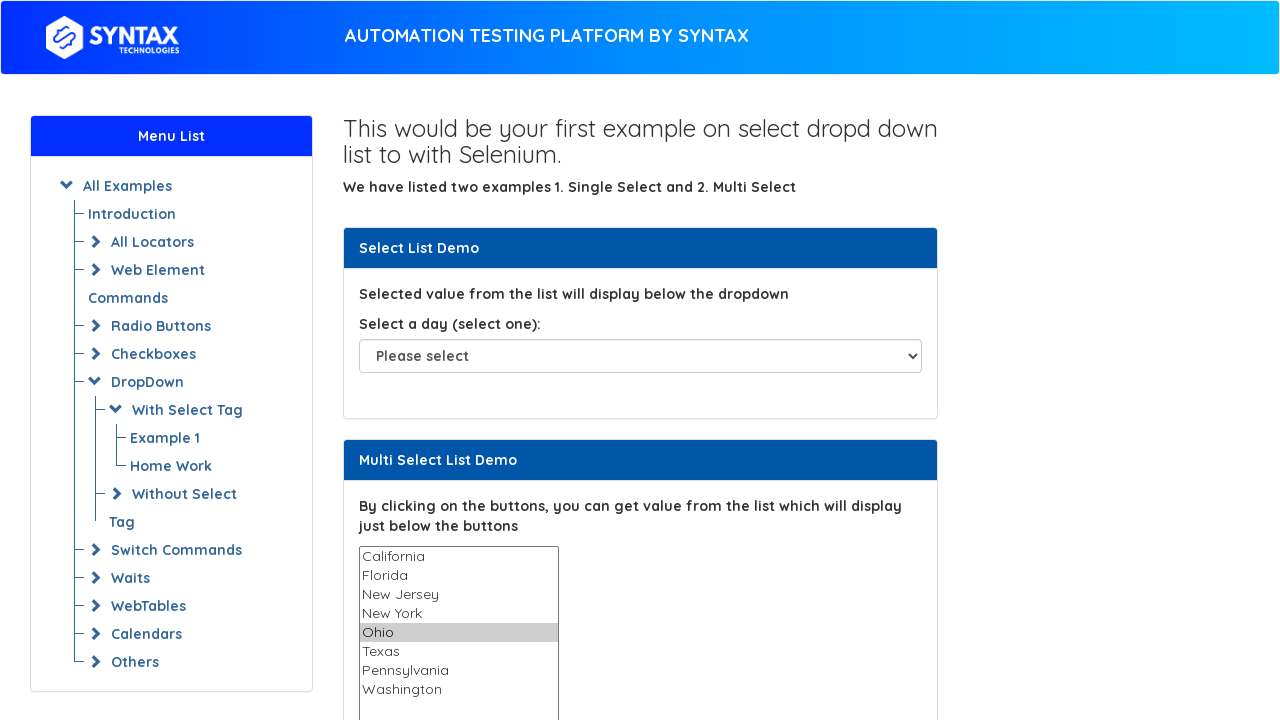

Selected option 'Texas' on #multi-select
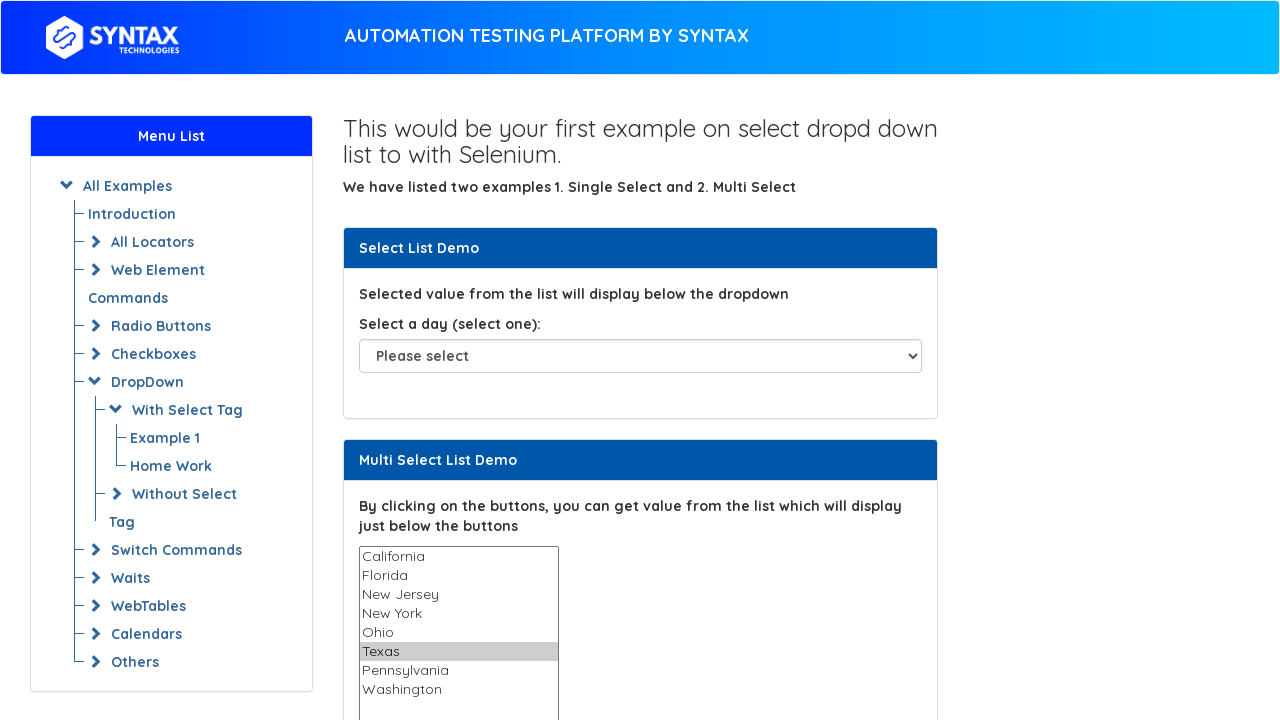

Selected option 'Pennsylvania' on #multi-select
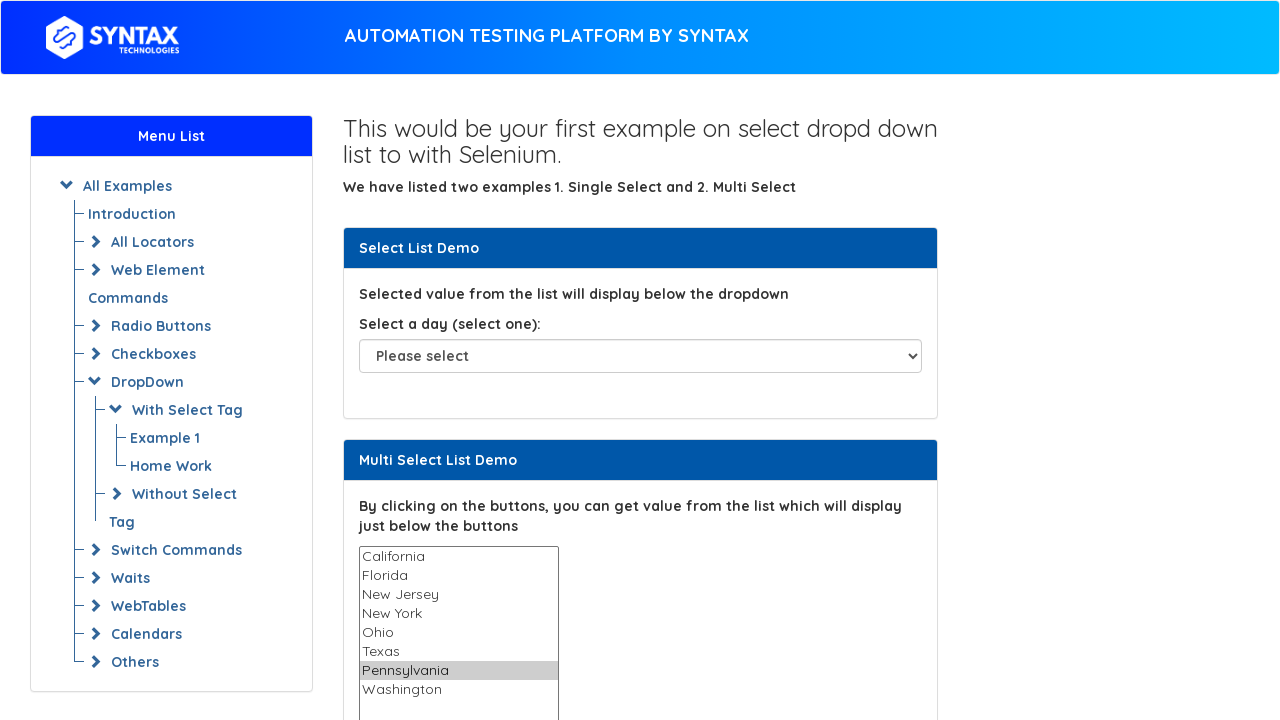

Selected option 'Washington' on #multi-select
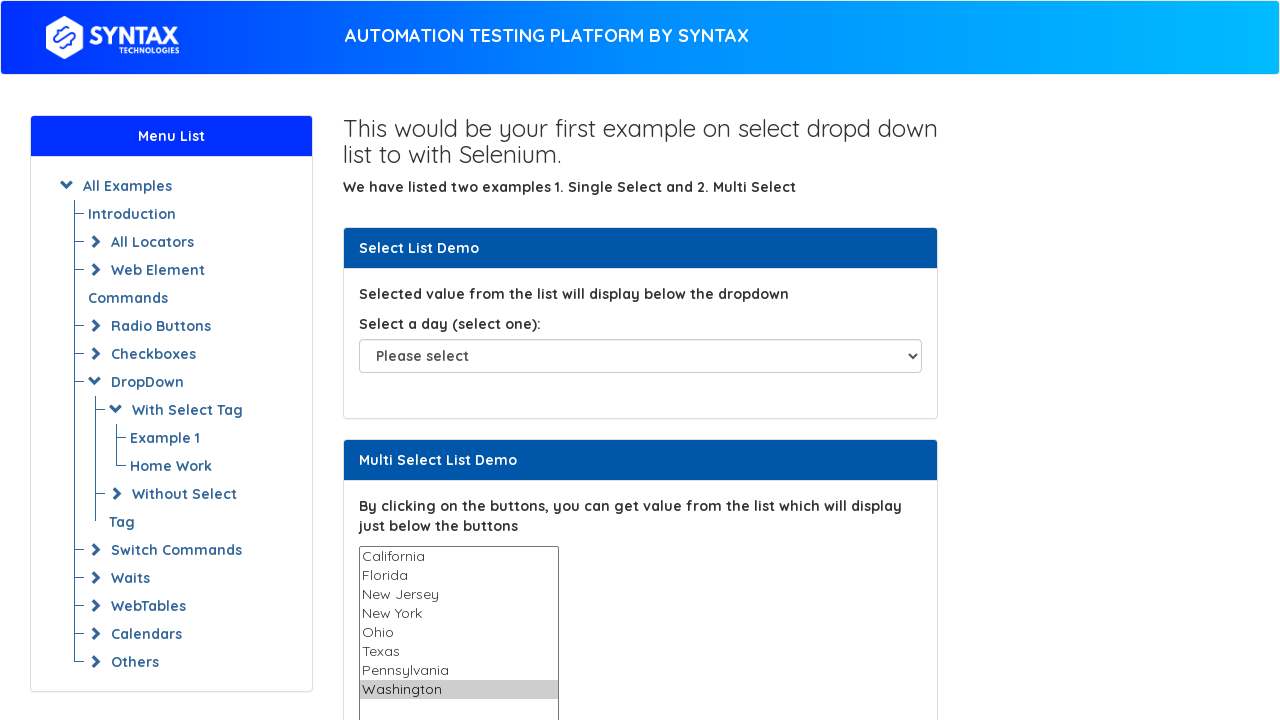

Located the 6th option (index 5) in dropdown
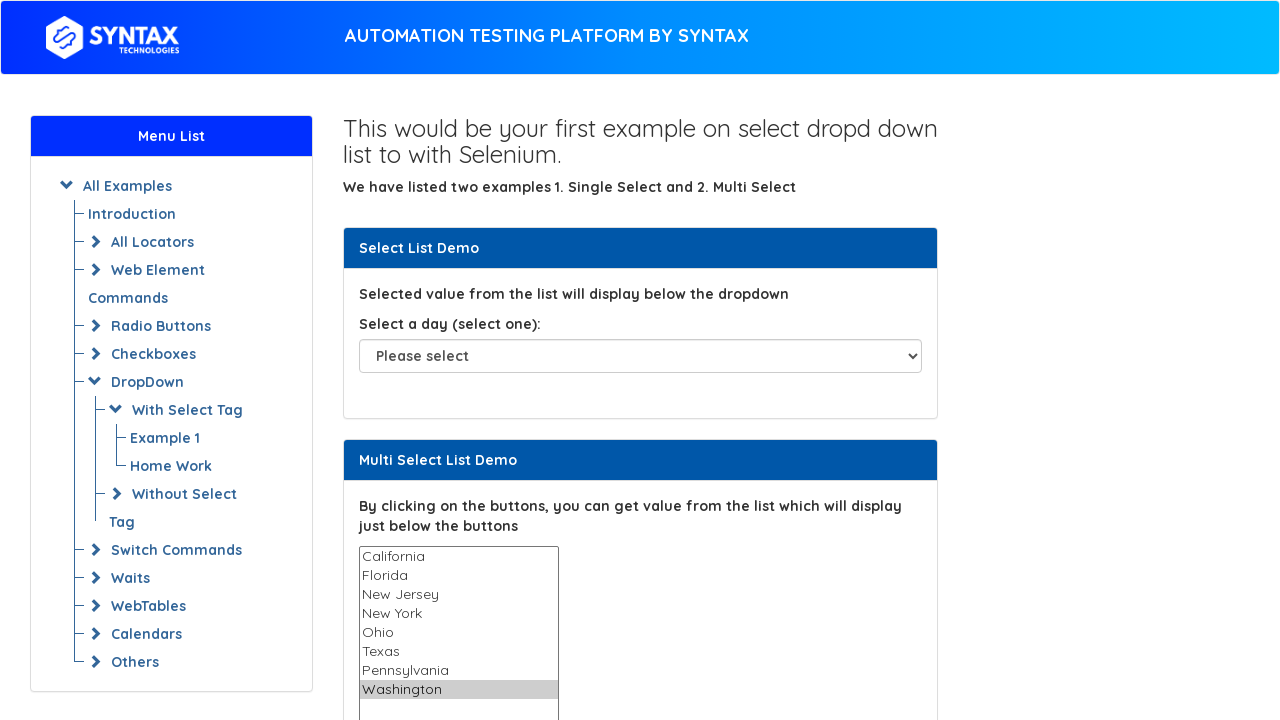

Retrieved value attribute of 6th option: 'Texas'
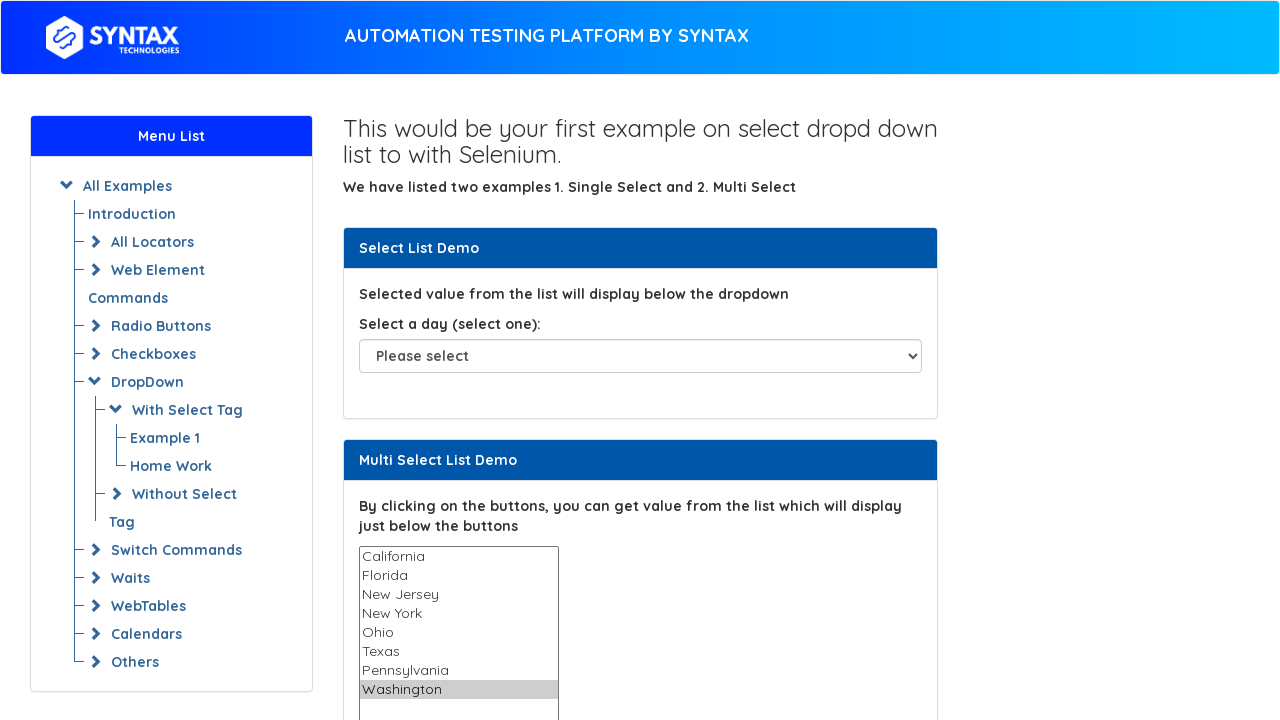

Deselected option at index 5 (Texas)
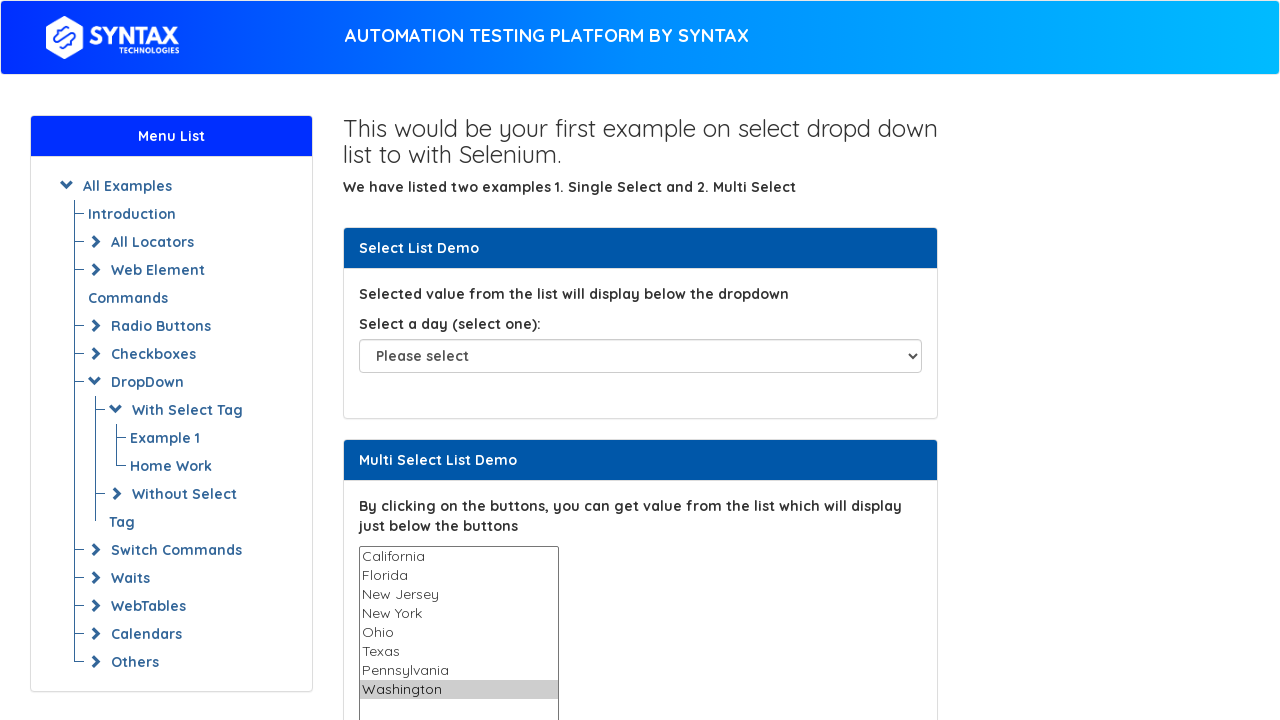

Deselected all remaining options in the multi-select dropdown
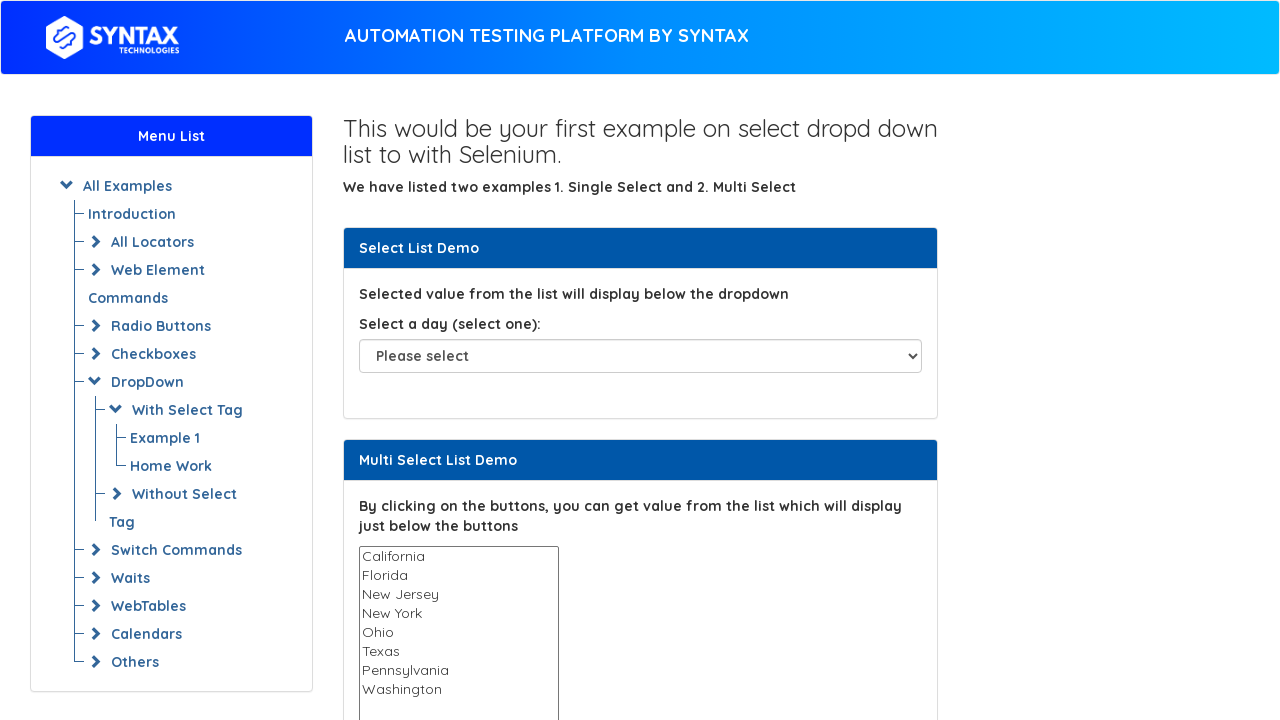

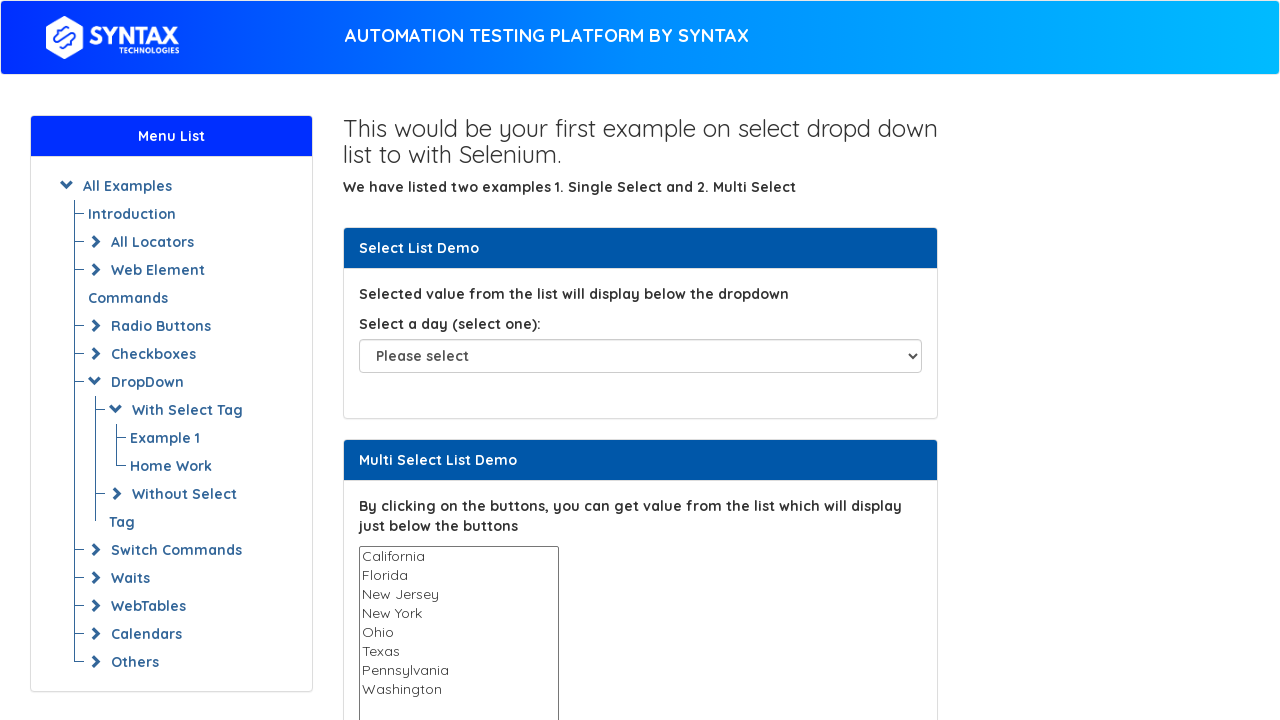